Navigates to a demo page about frames and windows, maximizes the window, and verifies that iframe elements are present on the page.

Starting URL: https://www.globalsqa.com/demo-site/frames-and-windows/

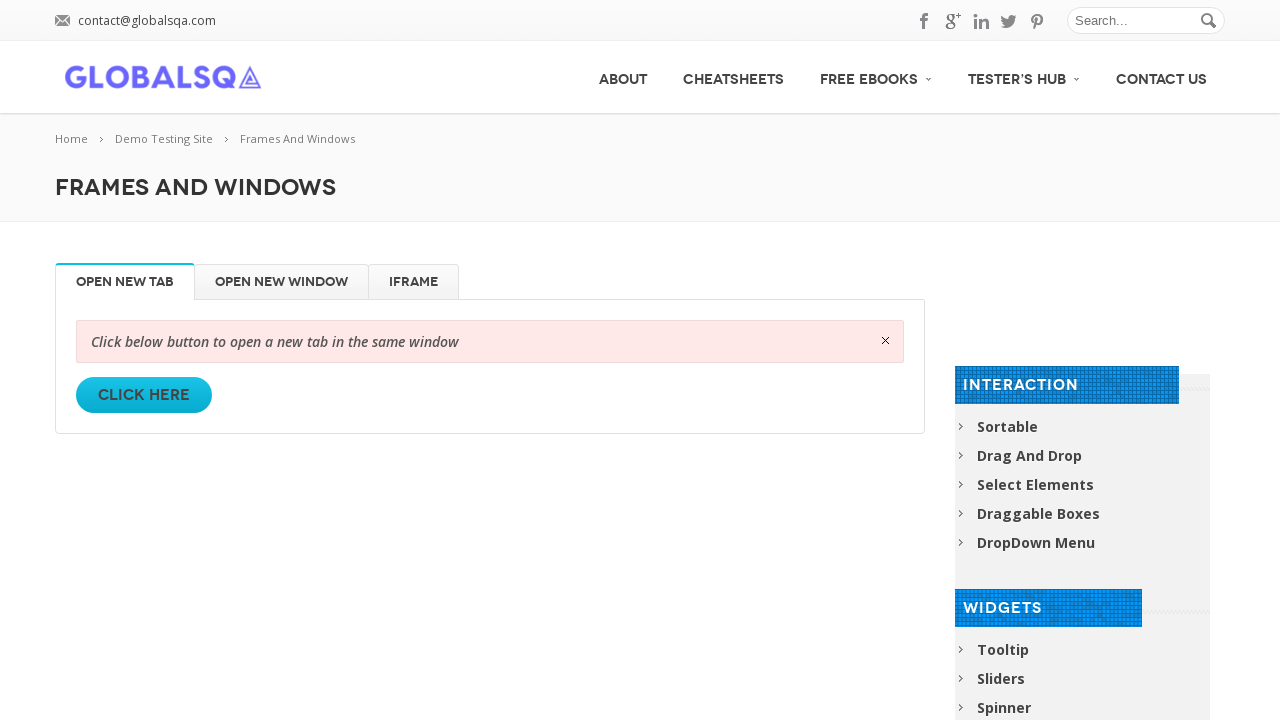

Navigated to frames and windows demo page
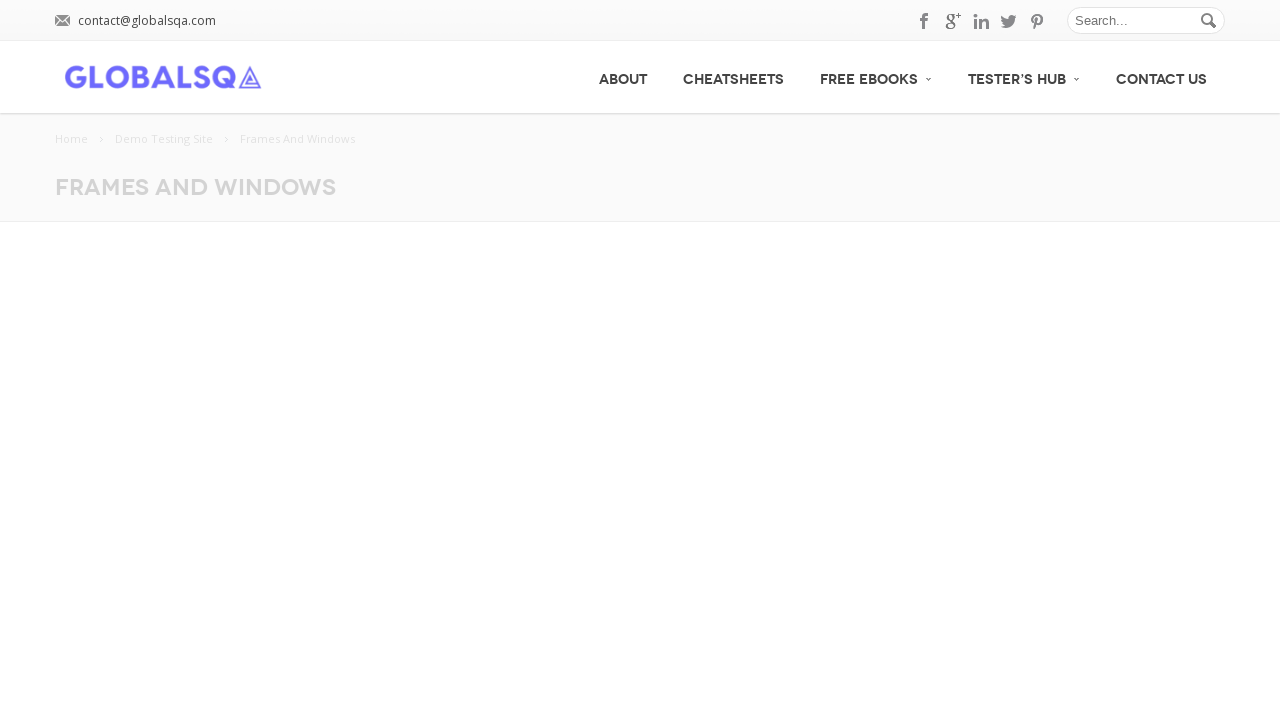

Maximized the browser window
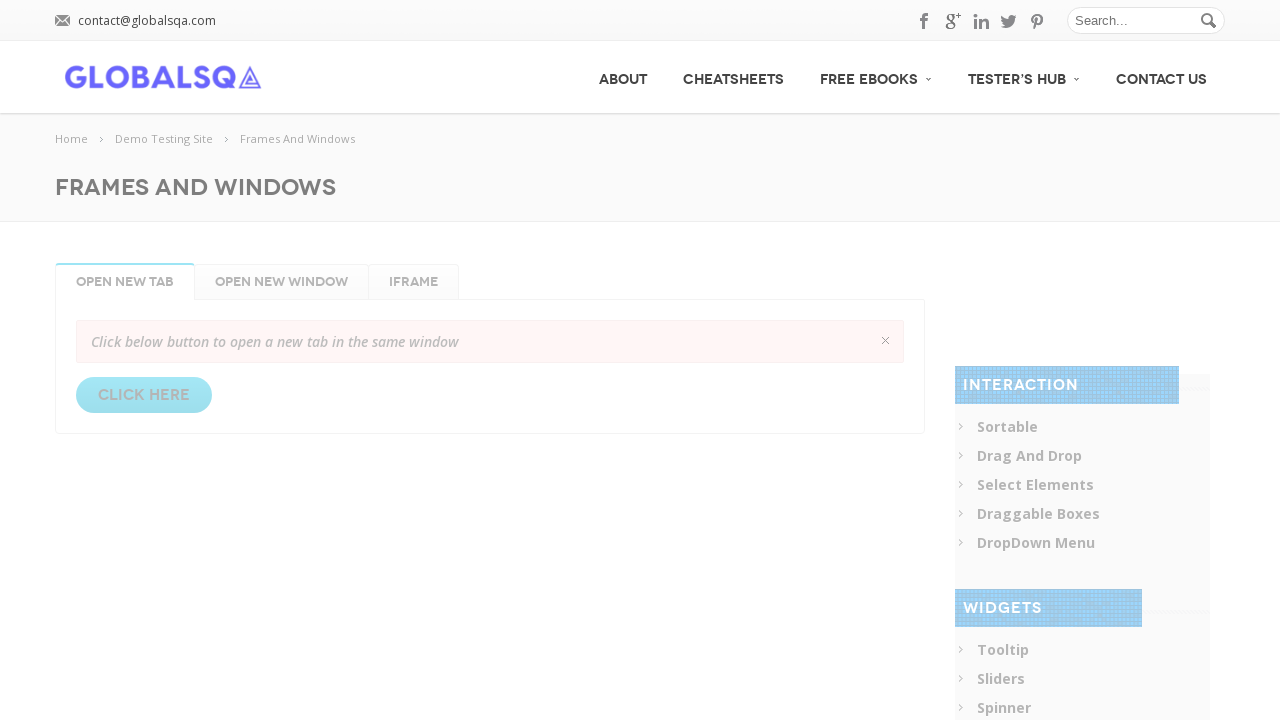

Waited for iframe elements to be present on the page
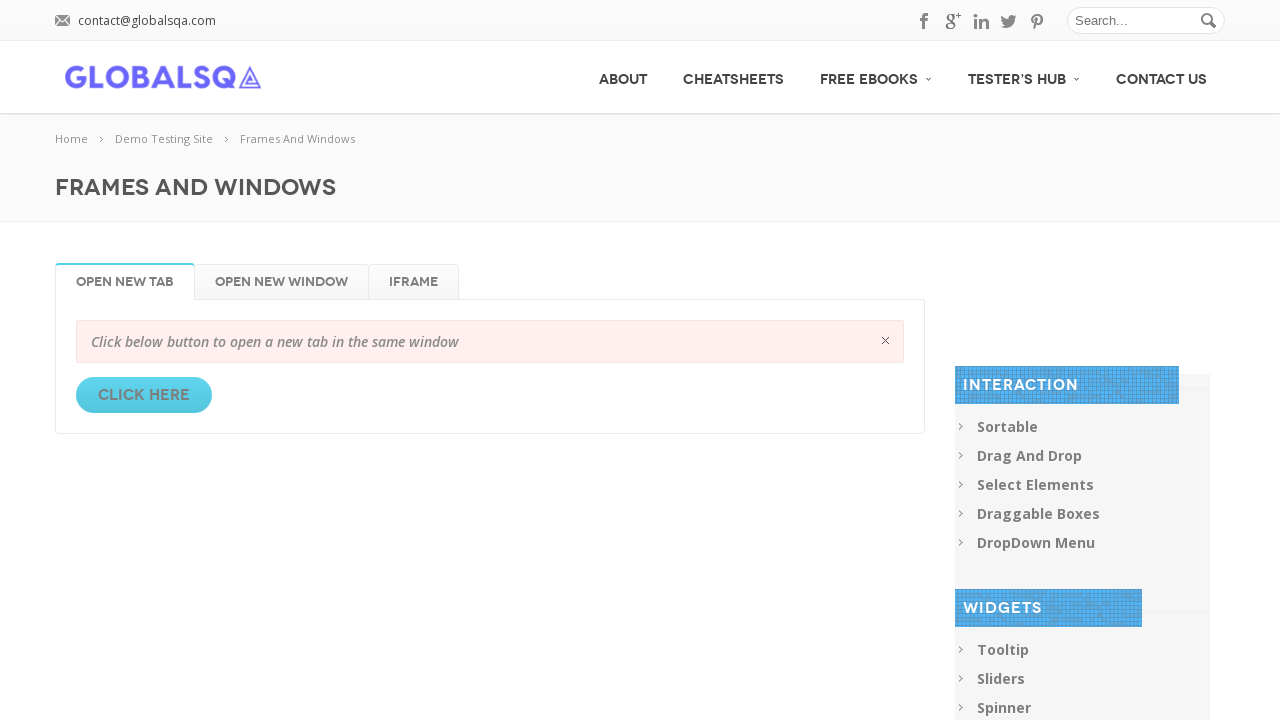

Retrieved all iframe elements - found 6 iframes
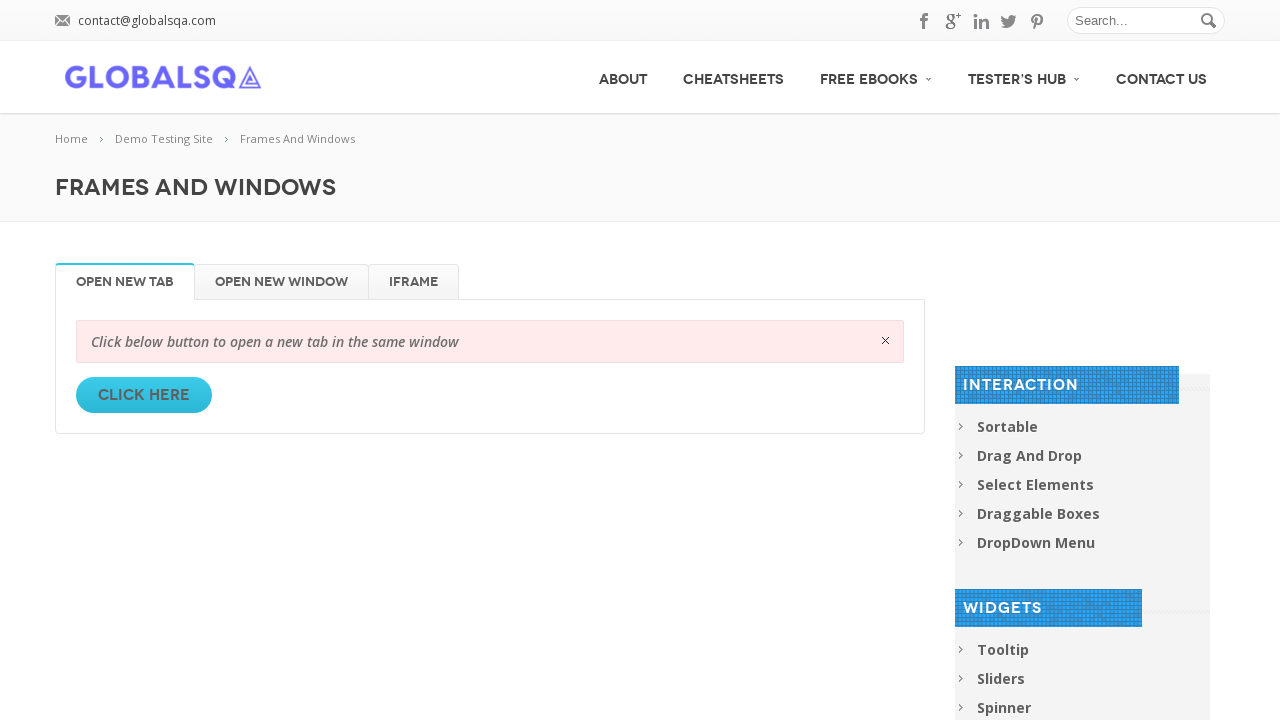

Verified that iframe elements are present on the page
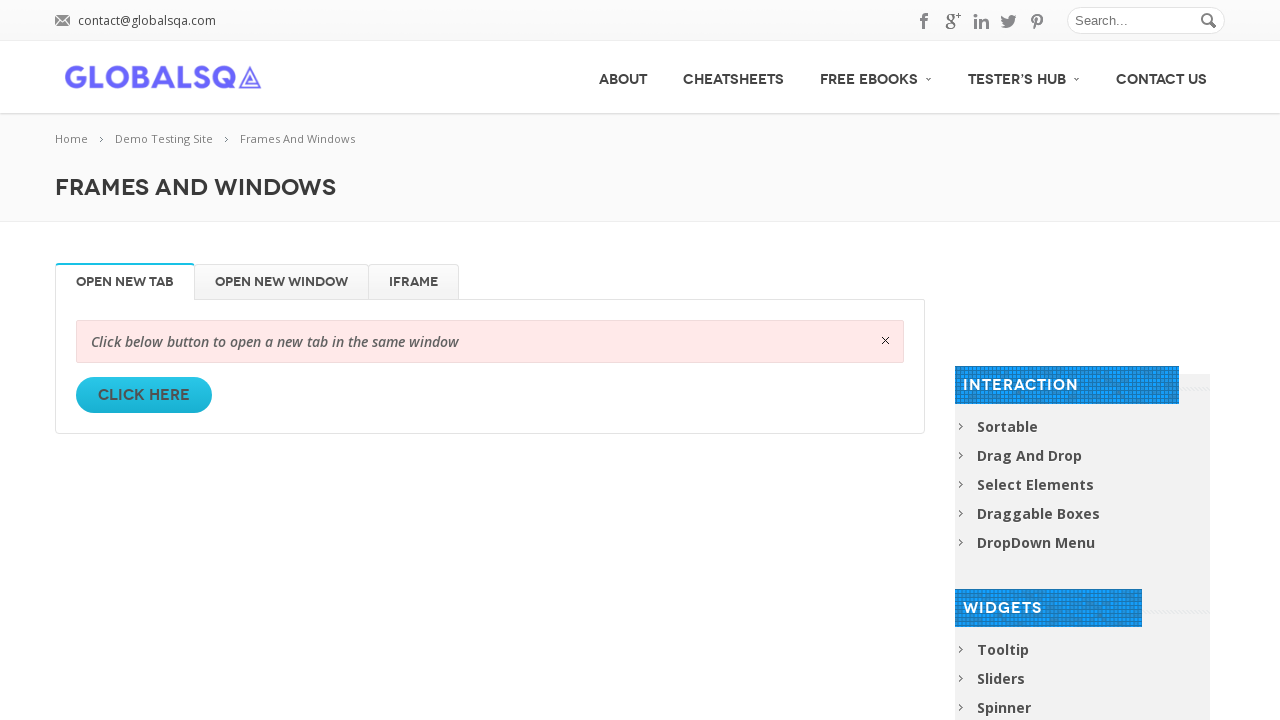

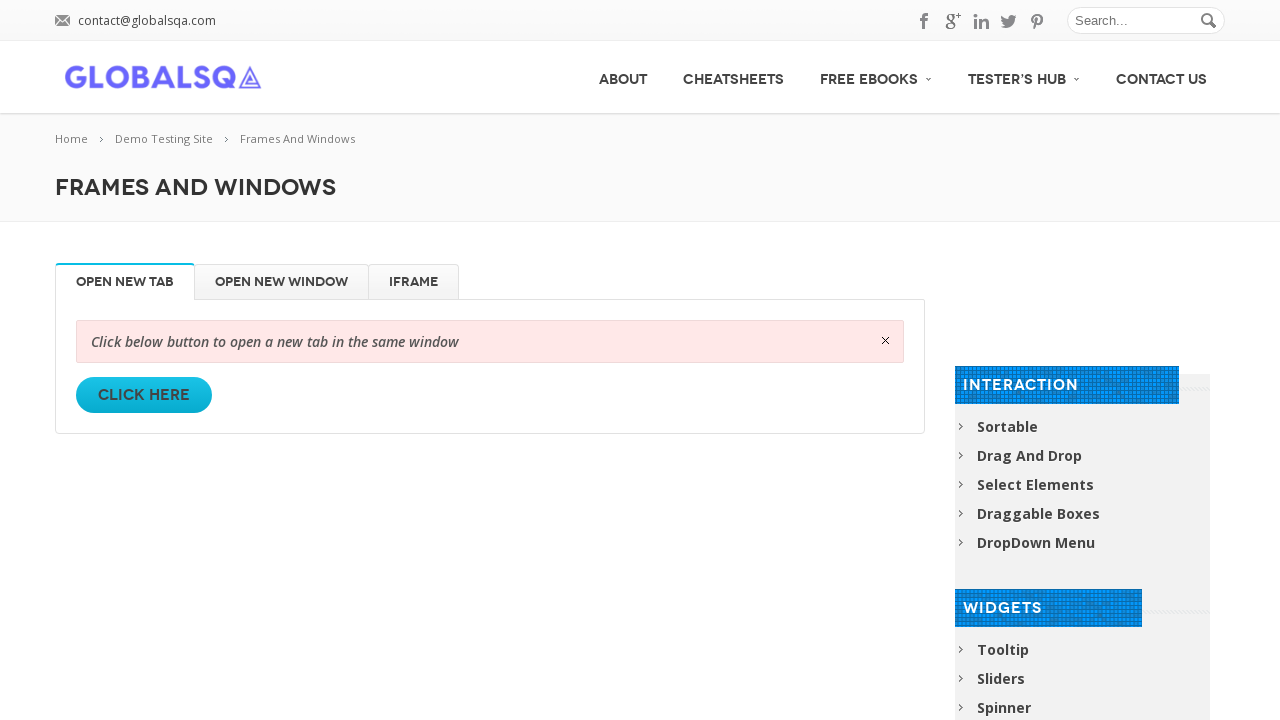